Tests JavaScript confirm dialog by clicking confirm button, accepting the dialog, and verifying the result message

Starting URL: http://practice.cydeo.com/javascript_alerts

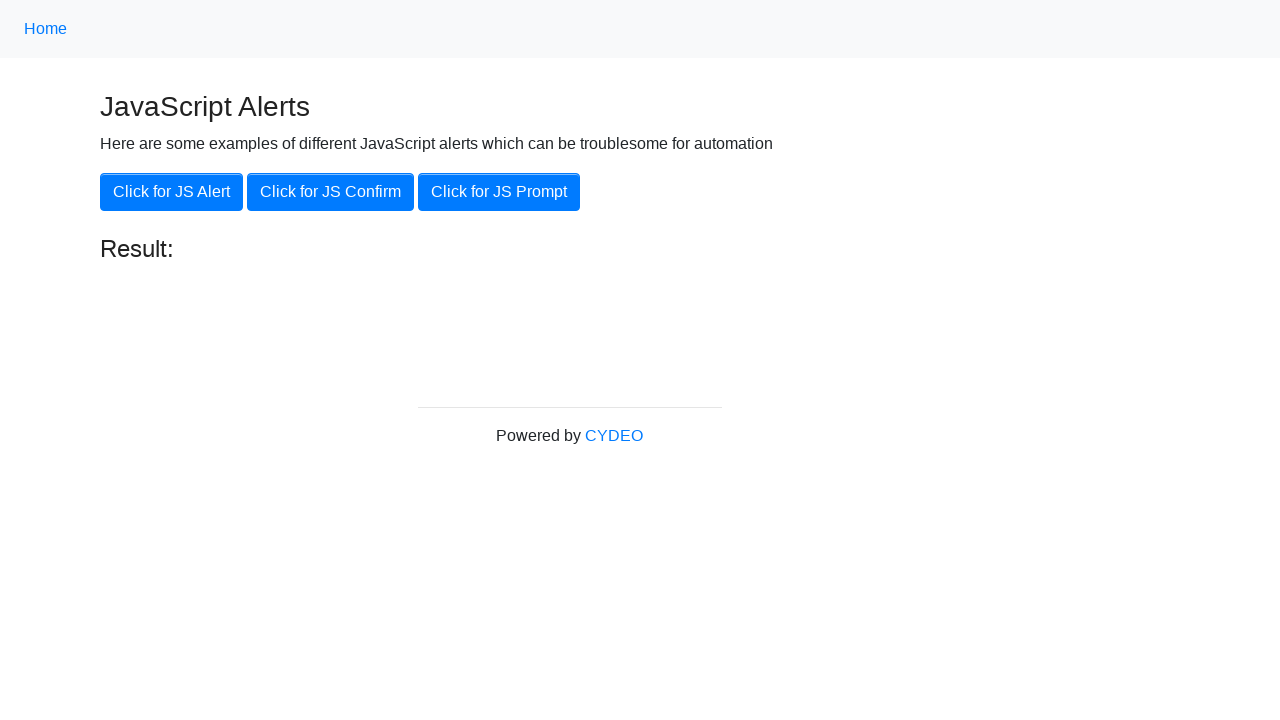

Clicked the JS Confirm button at (330, 192) on xpath=//button[.='Click for JS Confirm']
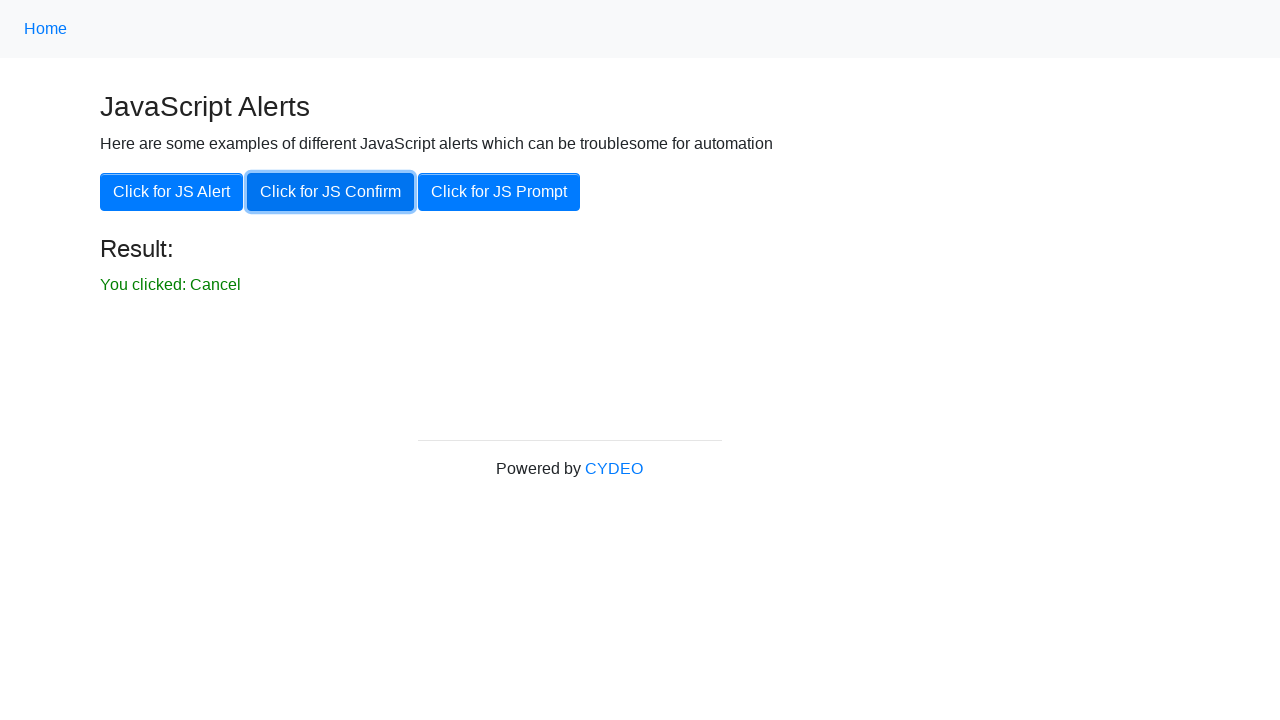

Set up dialog handler to accept confirm dialog
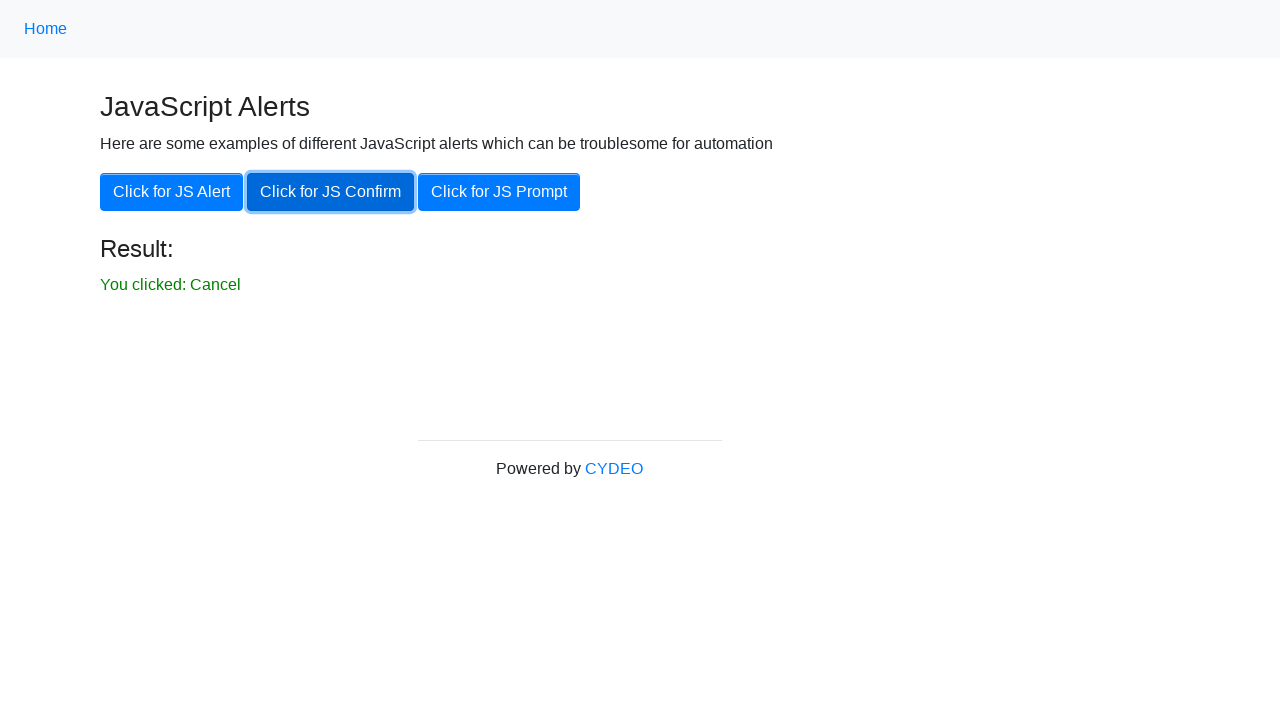

Clicked the JS Confirm button to trigger dialog at (330, 192) on xpath=//button[.='Click for JS Confirm']
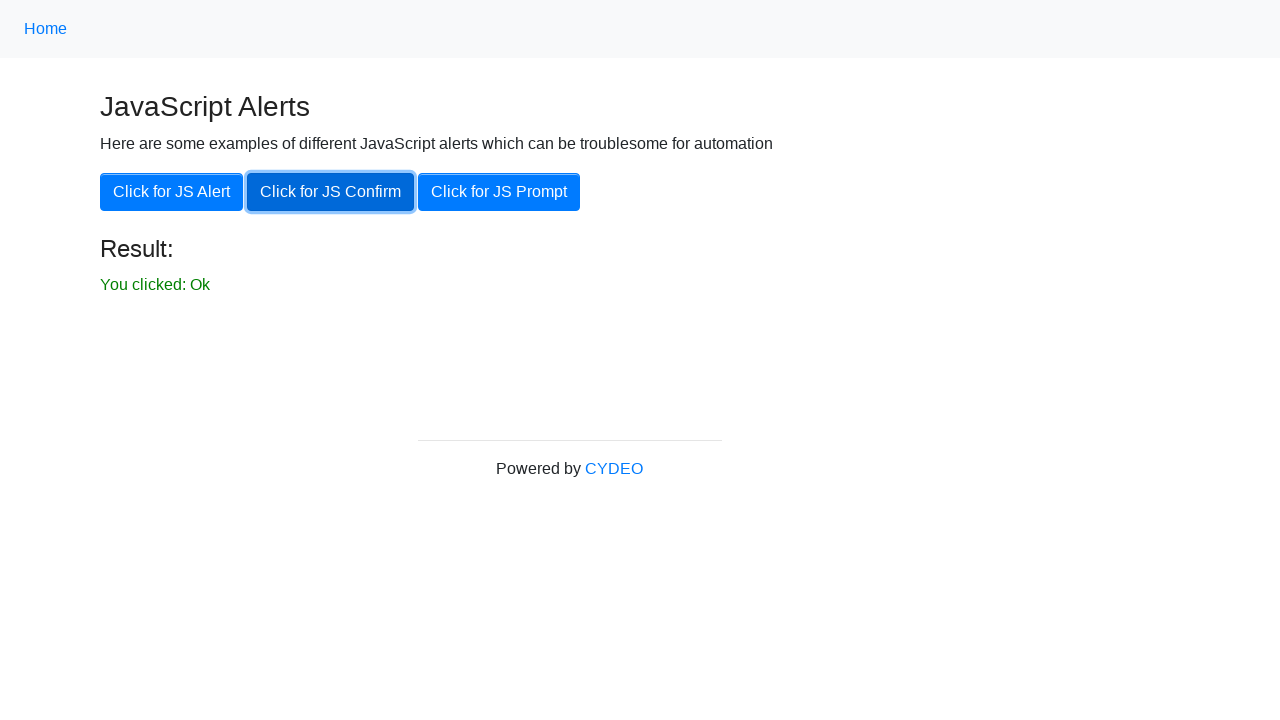

Verified success message 'You clicked: Ok' appeared
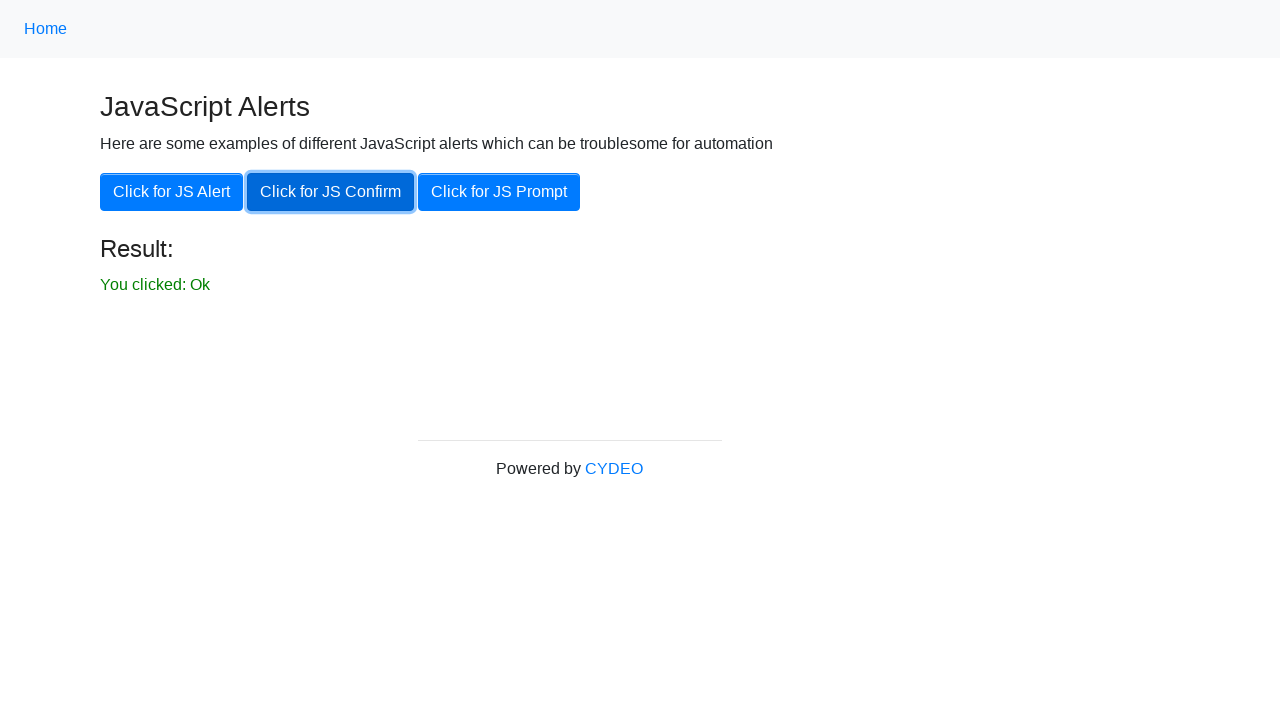

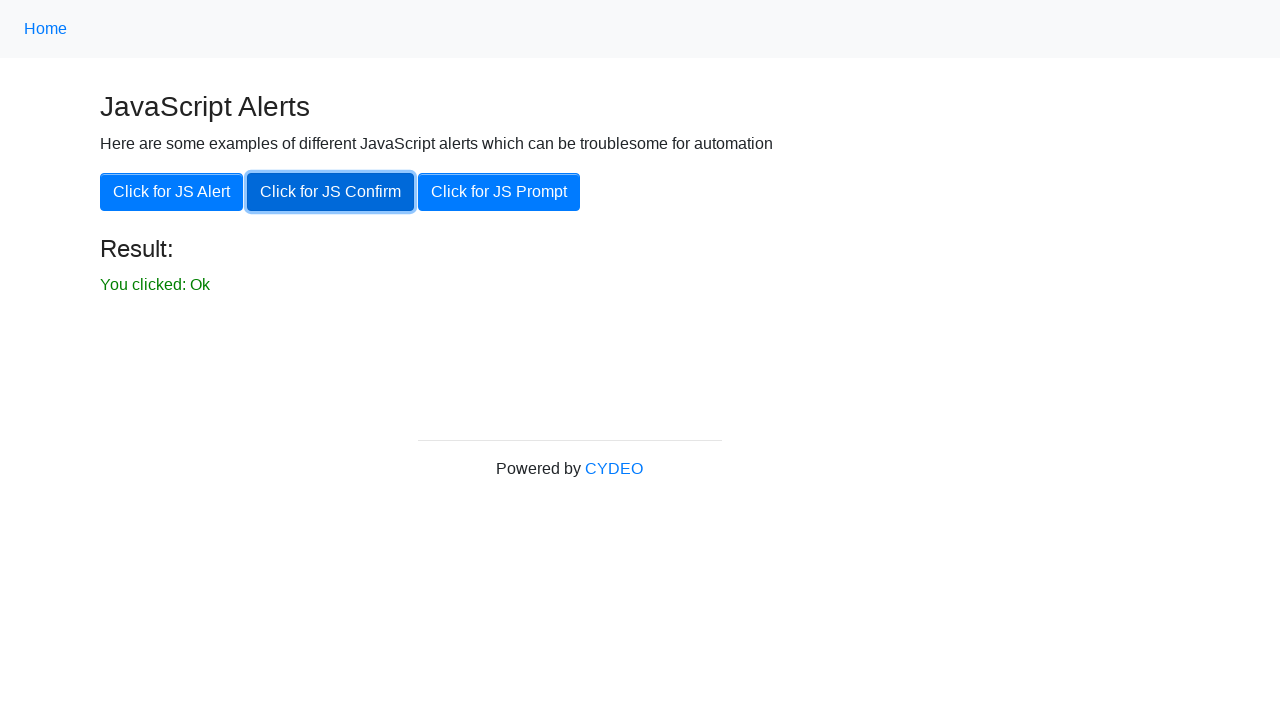